Tests drag-and-drop functionality by dragging an element and dropping it onto a target area, then verifies the drop was successful

Starting URL: http://demoqa.com/droppable/

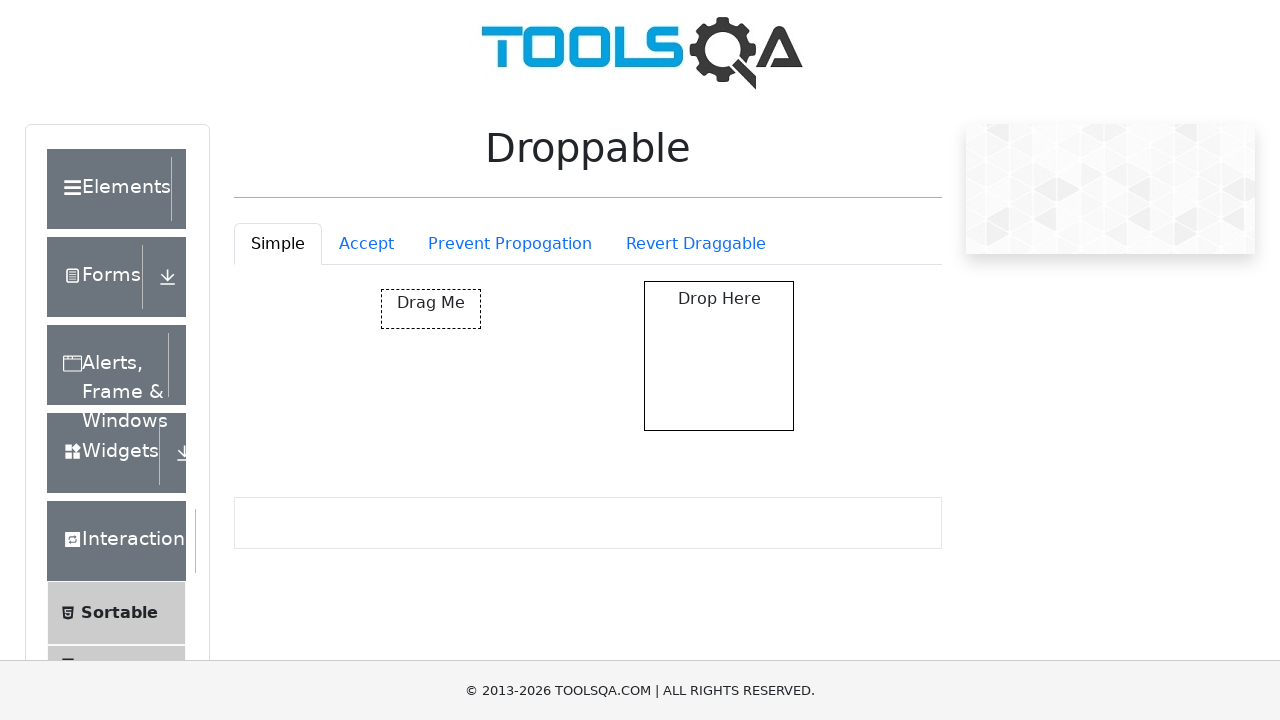

Located the draggable element with id='draggable'
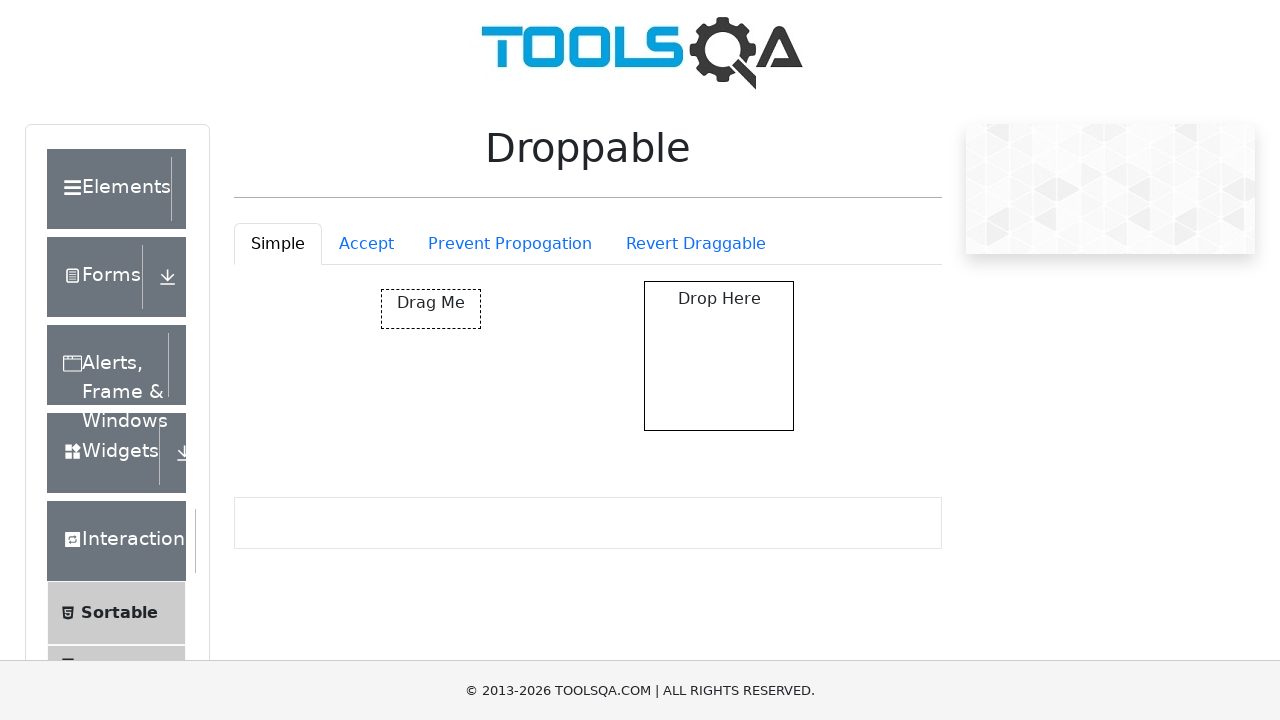

Located the drop target element with id='droppable'
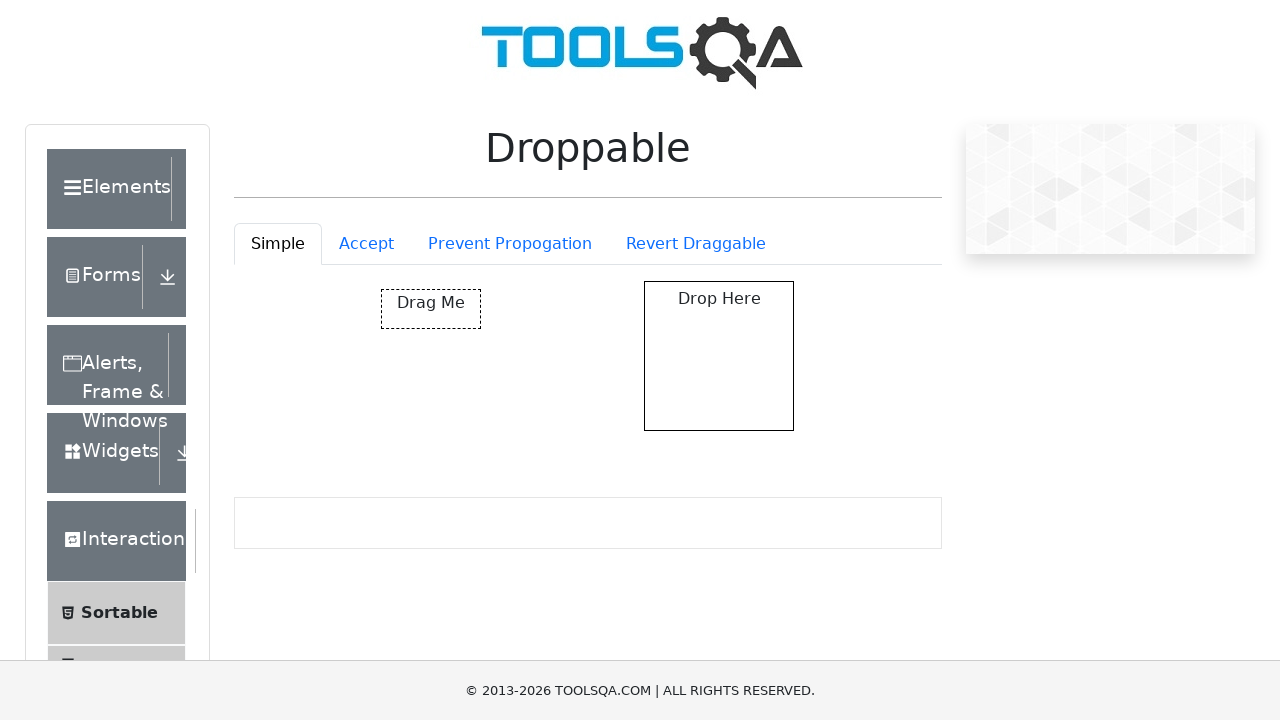

Dragged the draggable element and dropped it onto the target area at (719, 356)
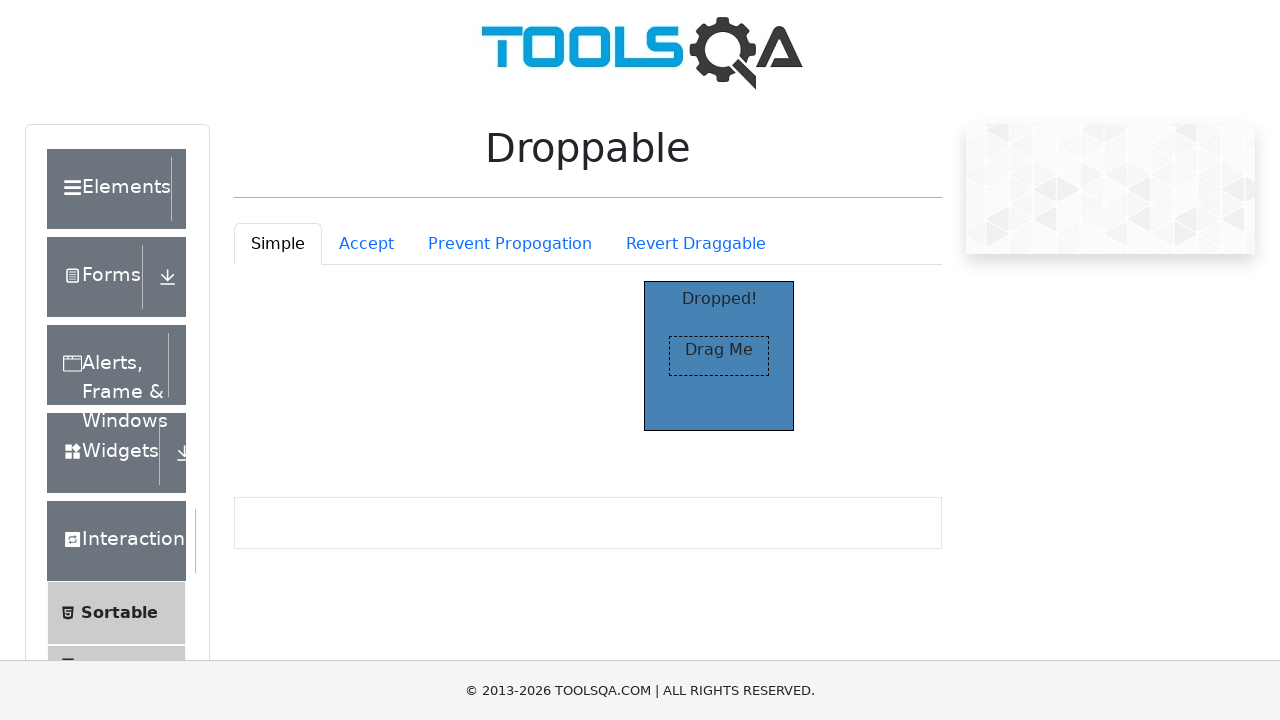

Retrieved text content from the drop target to verify success
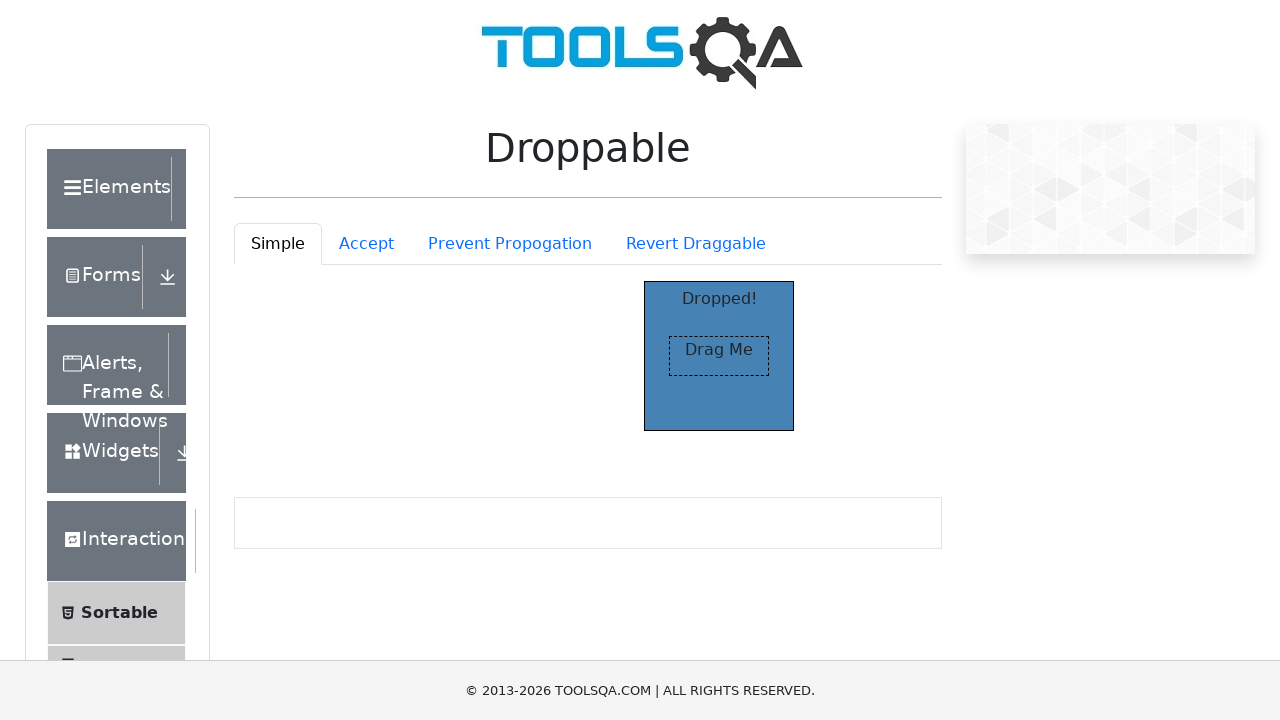

PASS: Drop target contains 'Dropped!' text, confirming successful drop
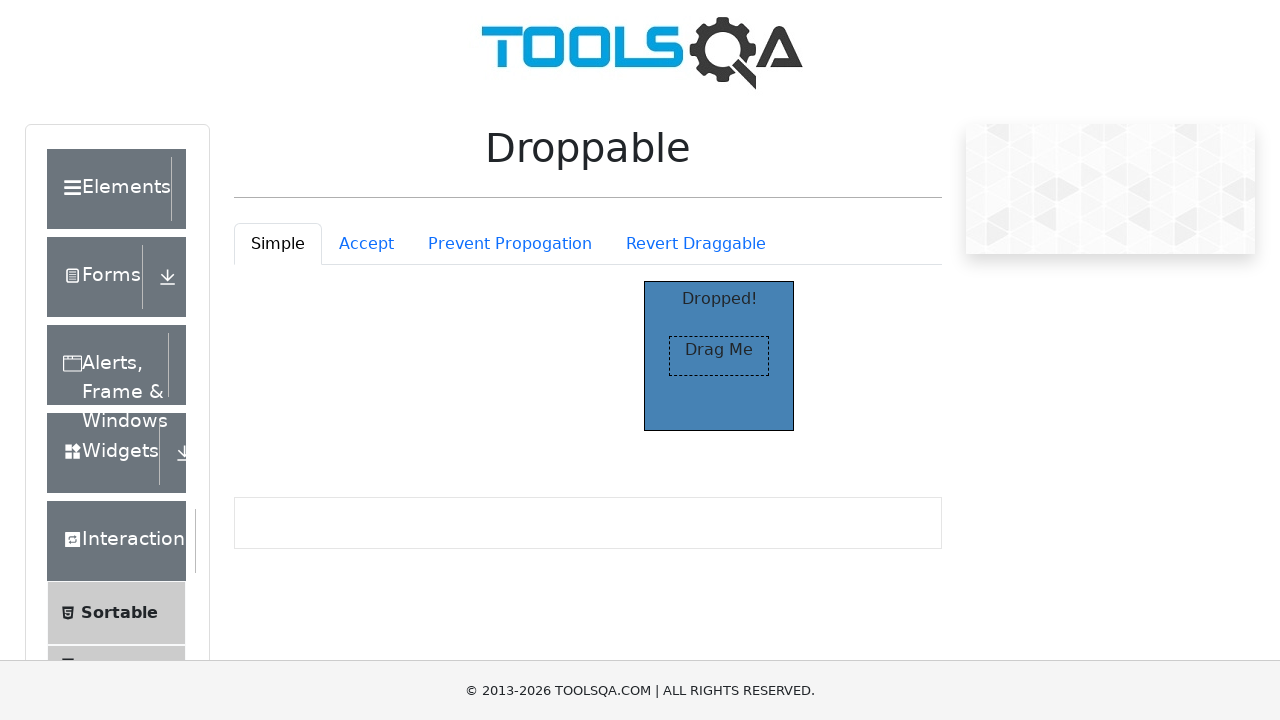

Test execution completed
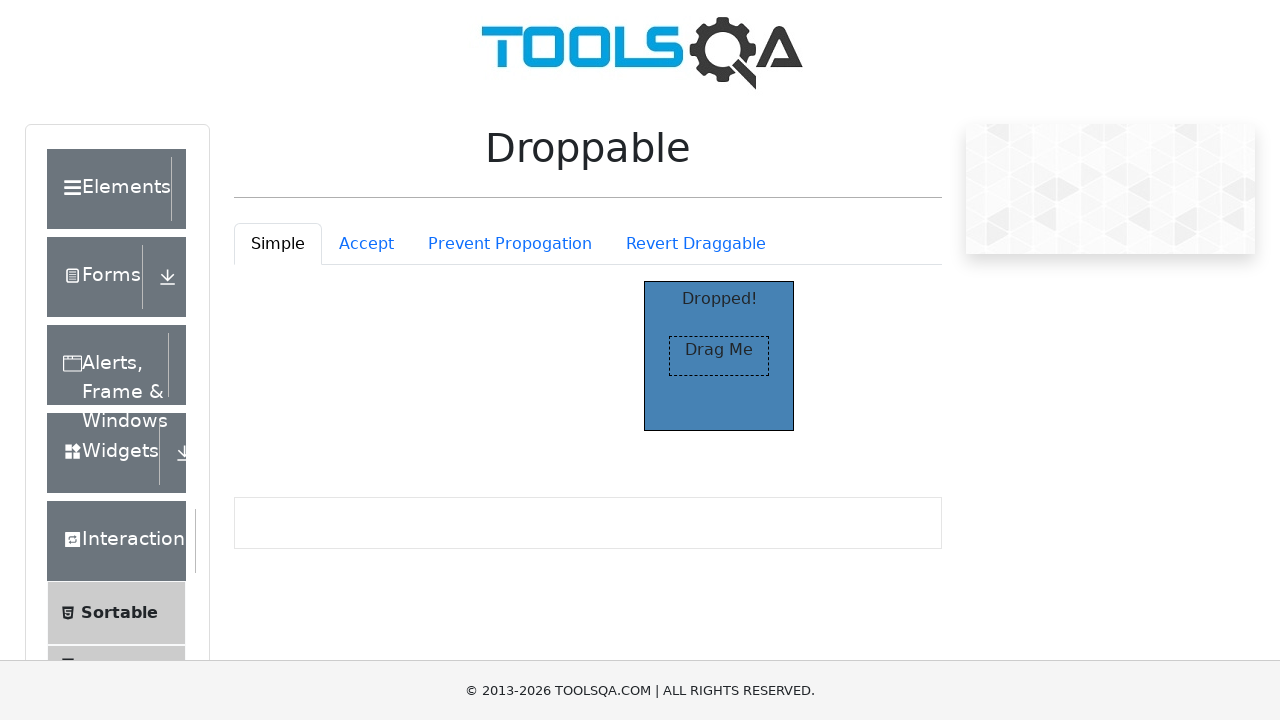

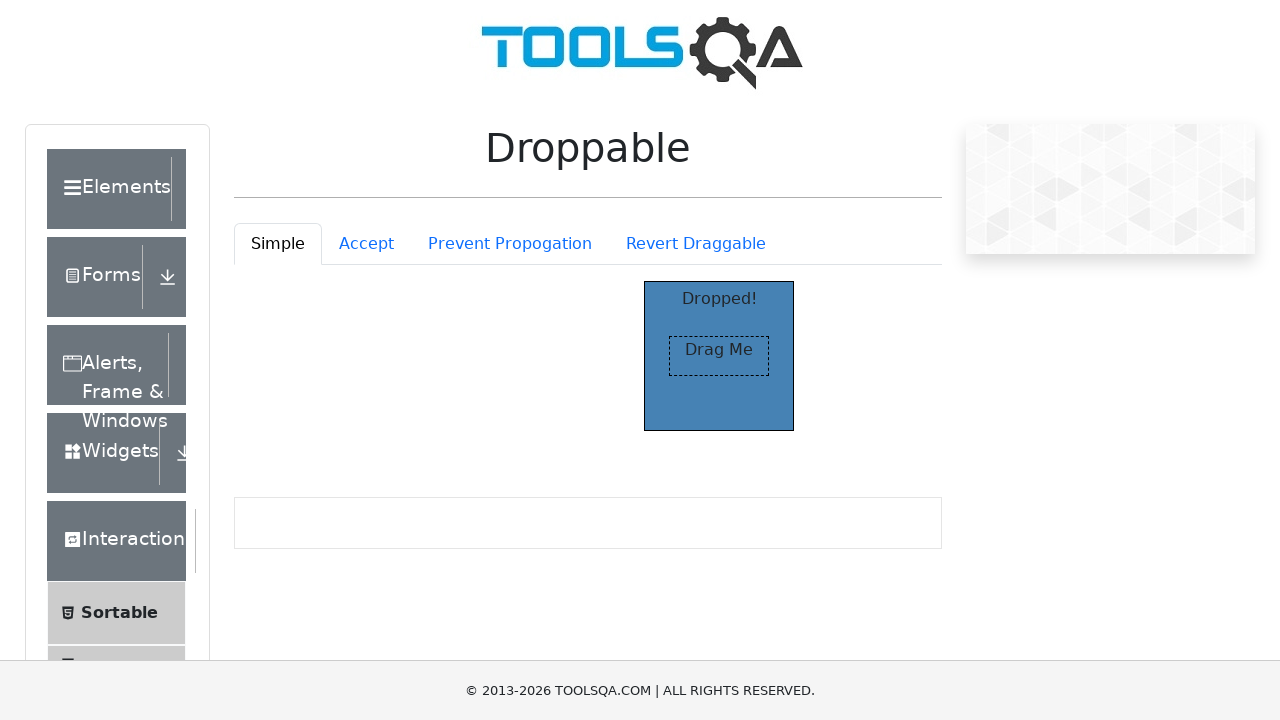